Navigates to the Israeli Ministry of Education website and waits for the page to fully load

Starting URL: https://hadshon.edu.gov.il/

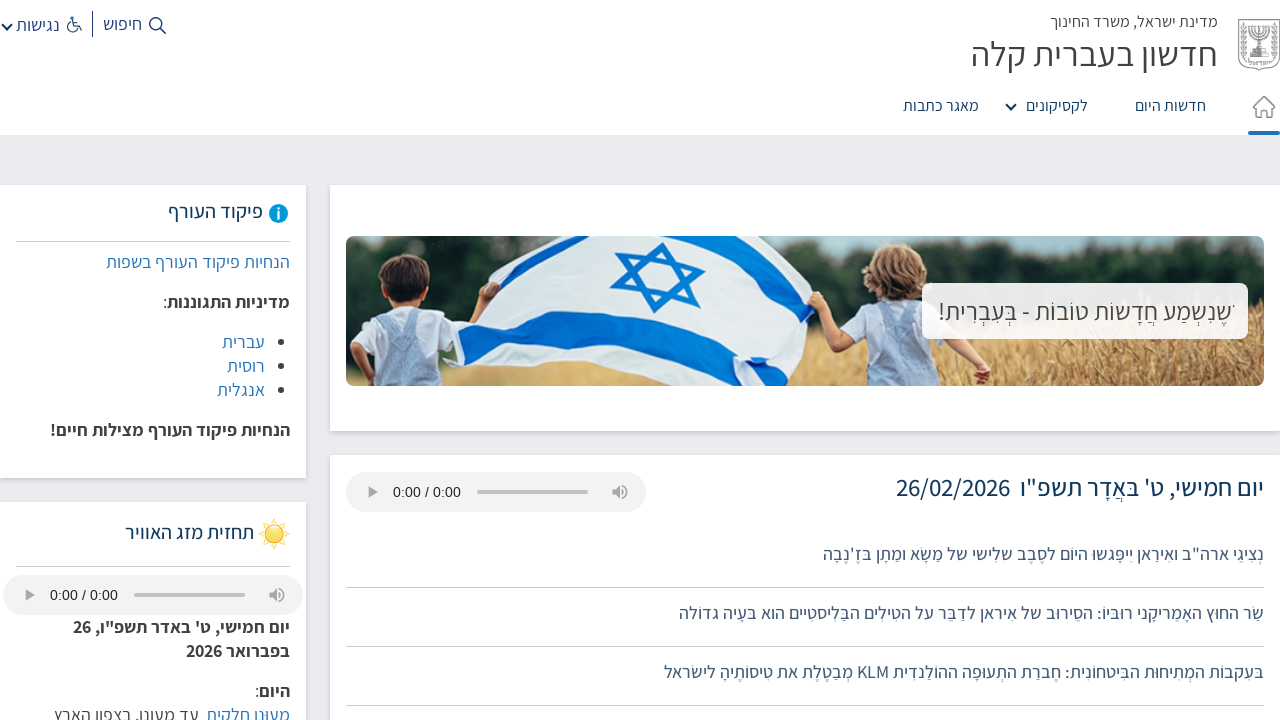

Navigated to Israeli Ministry of Education website
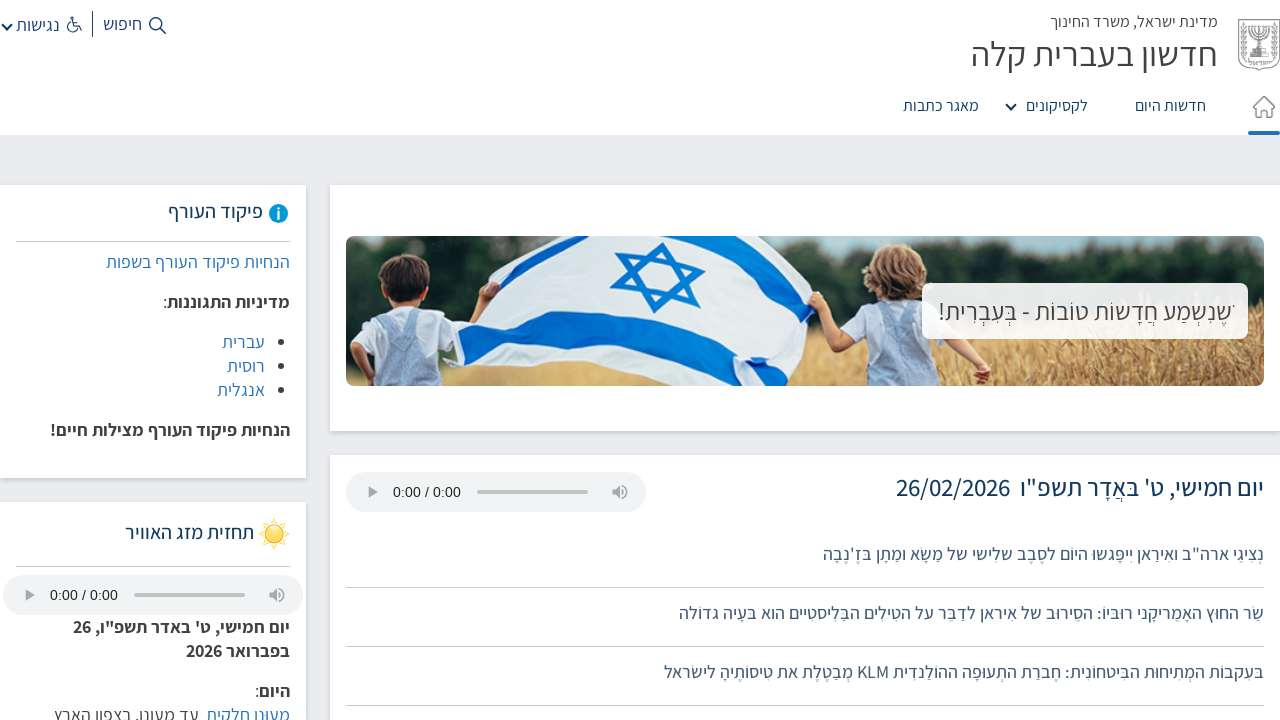

Page reached network idle state indicating full load
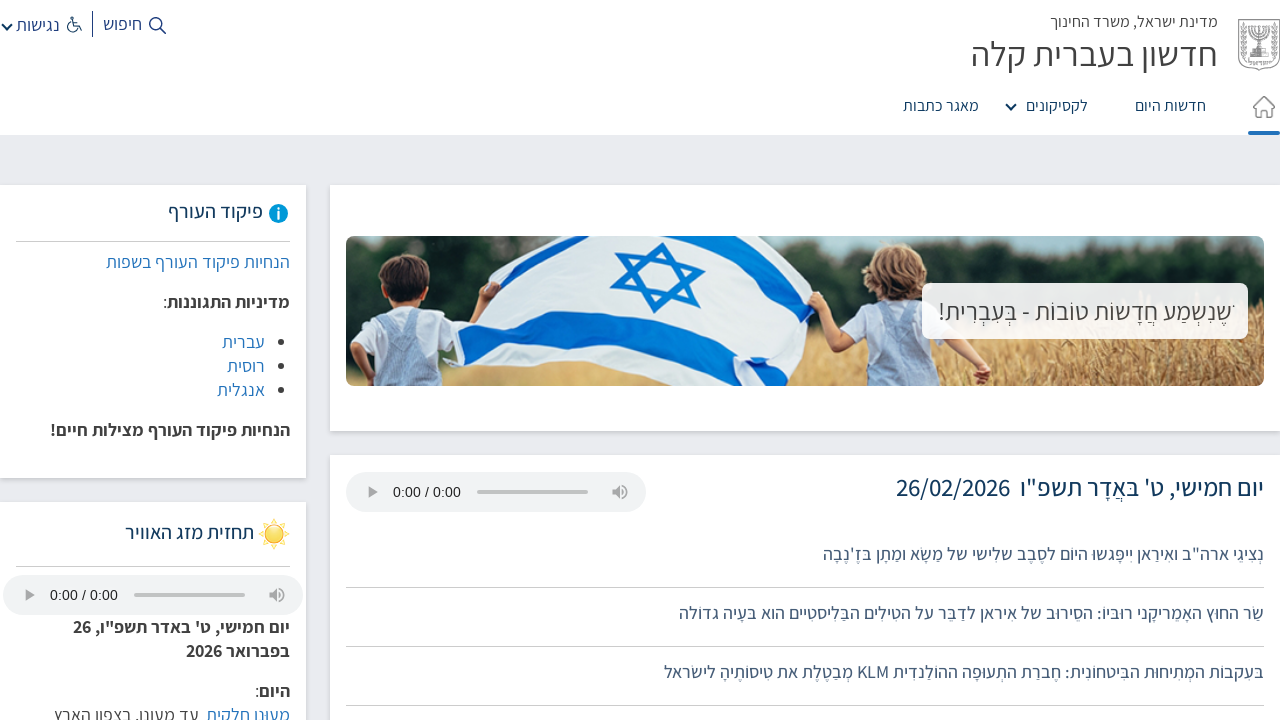

Verified page title is present and page fully loaded
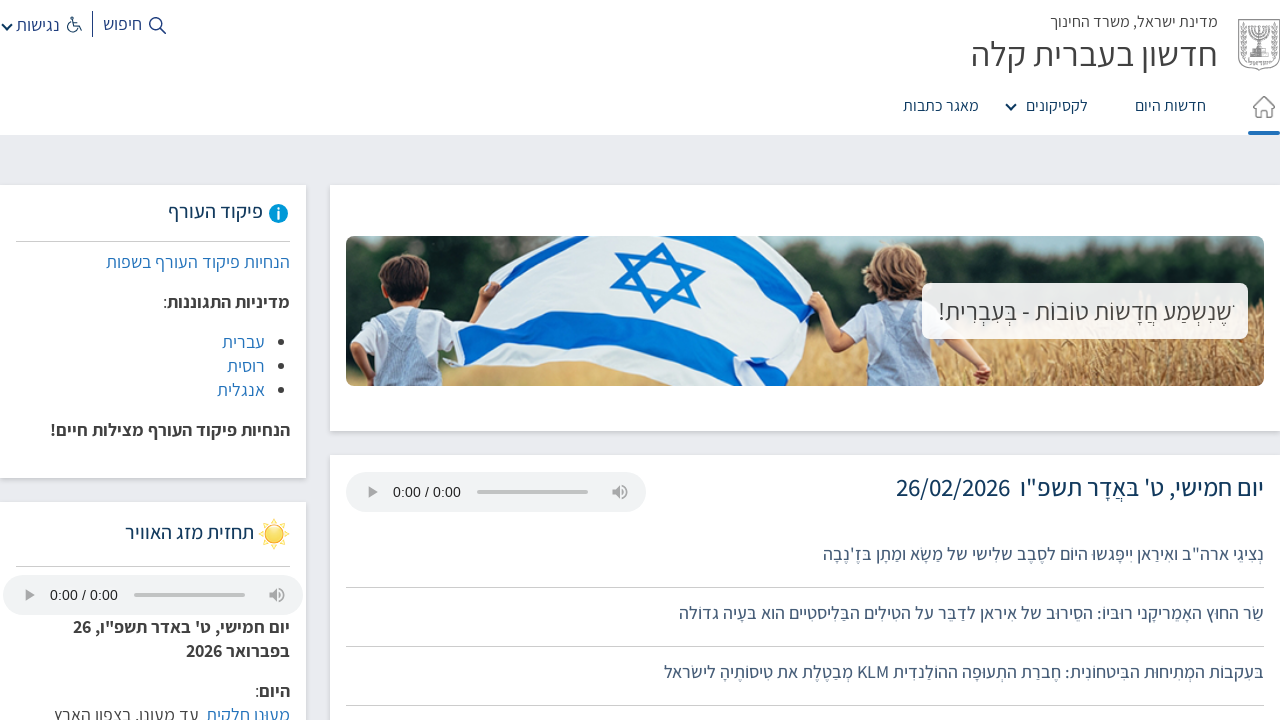

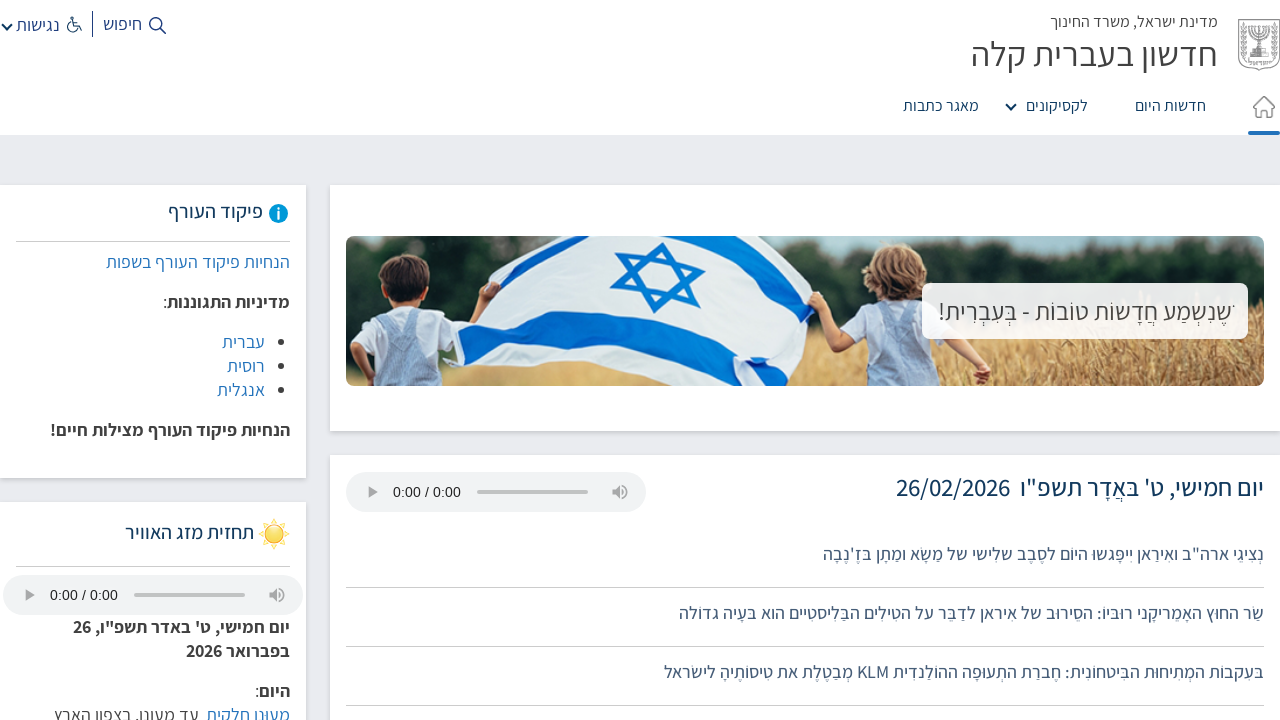